Tests laminate calculator with custom laminate dimensions (1800x300mm), price (700), row offset (400), and laying direction along width, then verifies all calculated results.

Starting URL: https://masterskayapola.ru/kalkulyator/laminata.html

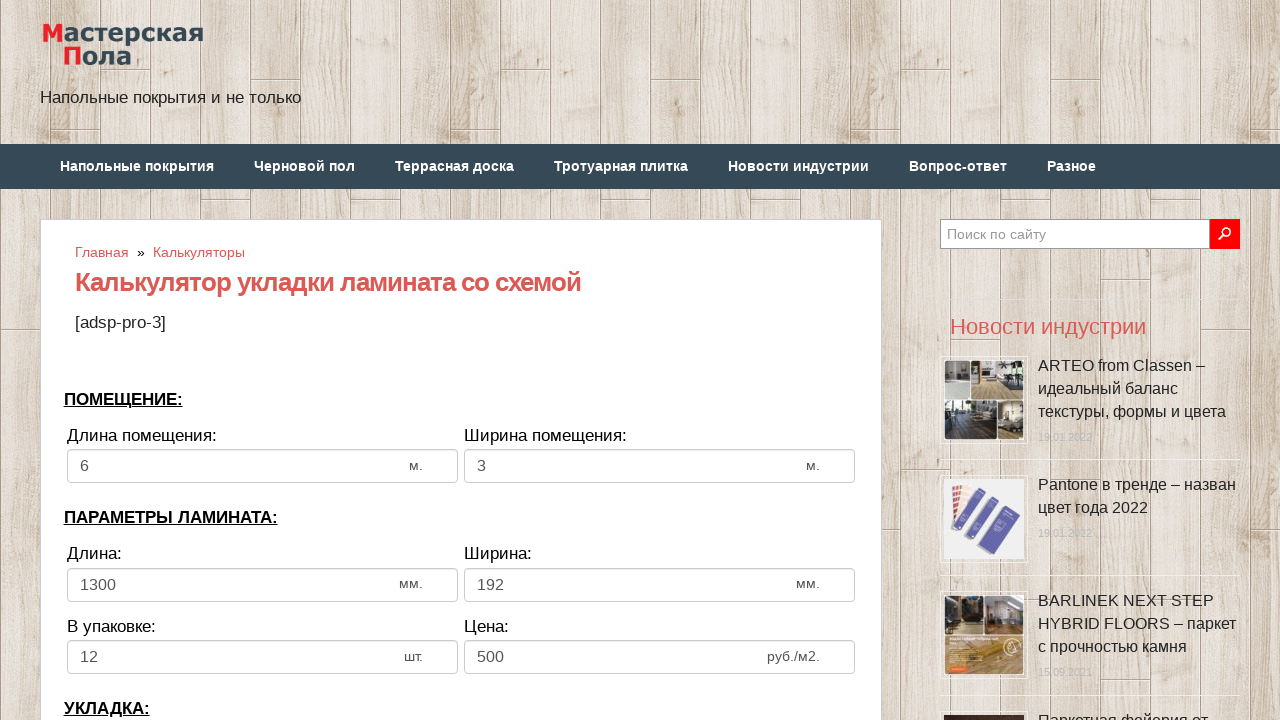

Cleared laminate length input field on input[name='calc_lamwidth']
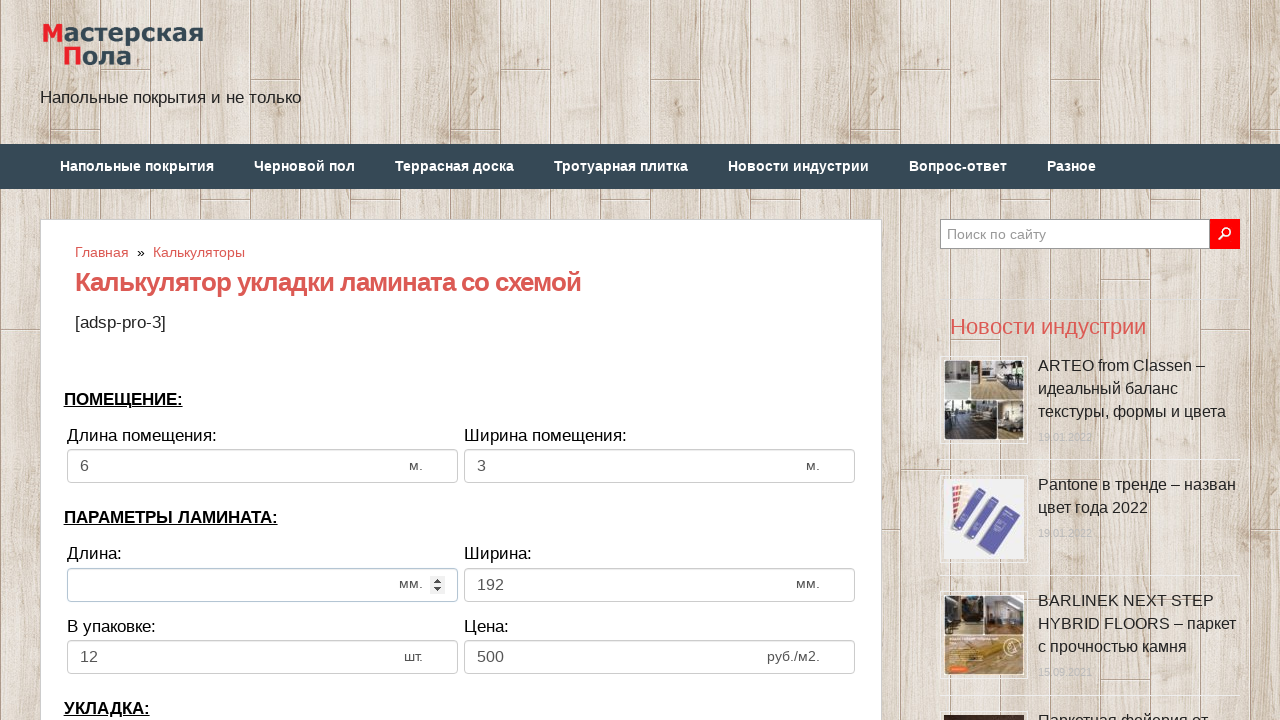

Filled laminate length with 1800mm on input[name='calc_lamwidth']
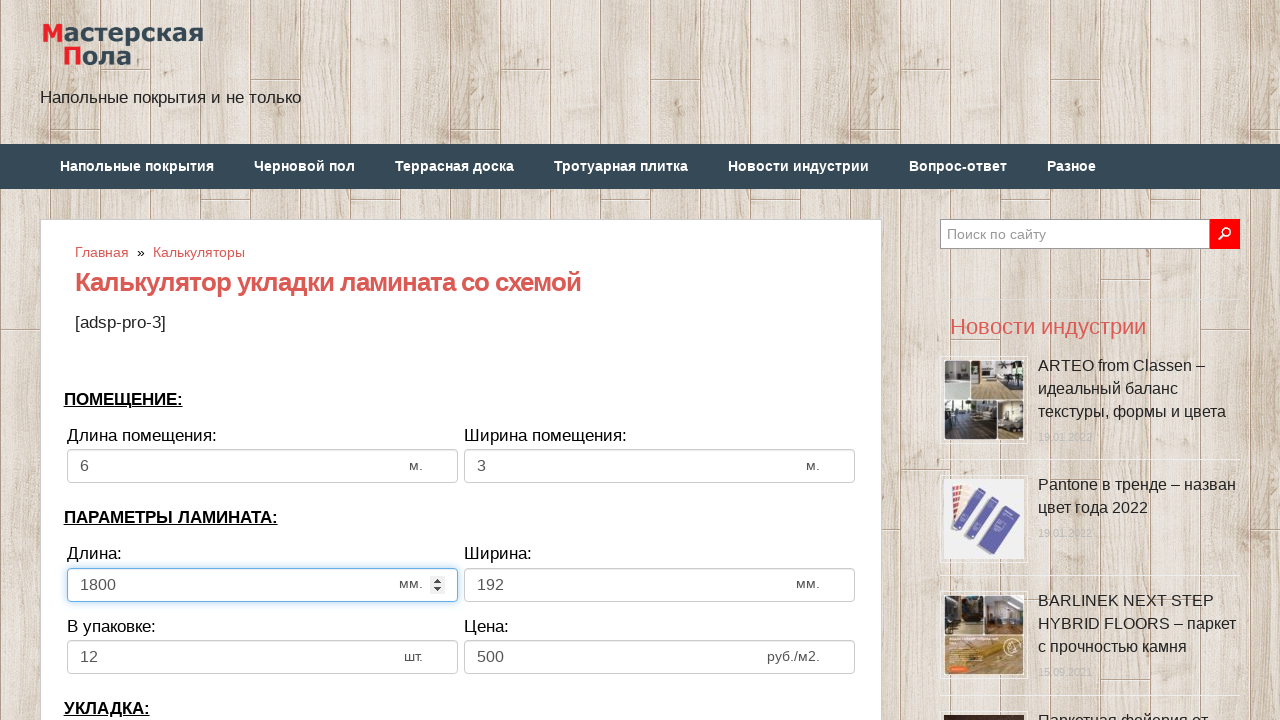

Cleared laminate width input field on input[name='calc_lamheight']
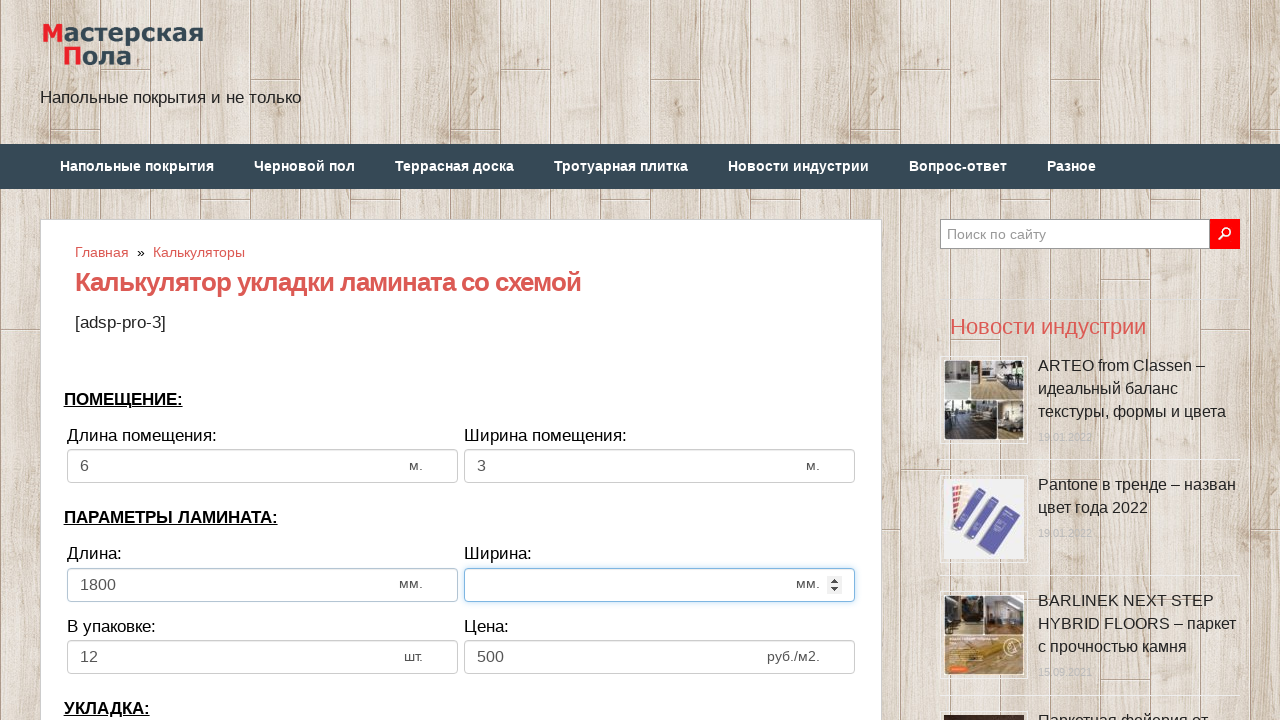

Filled laminate width with 300mm on input[name='calc_lamheight']
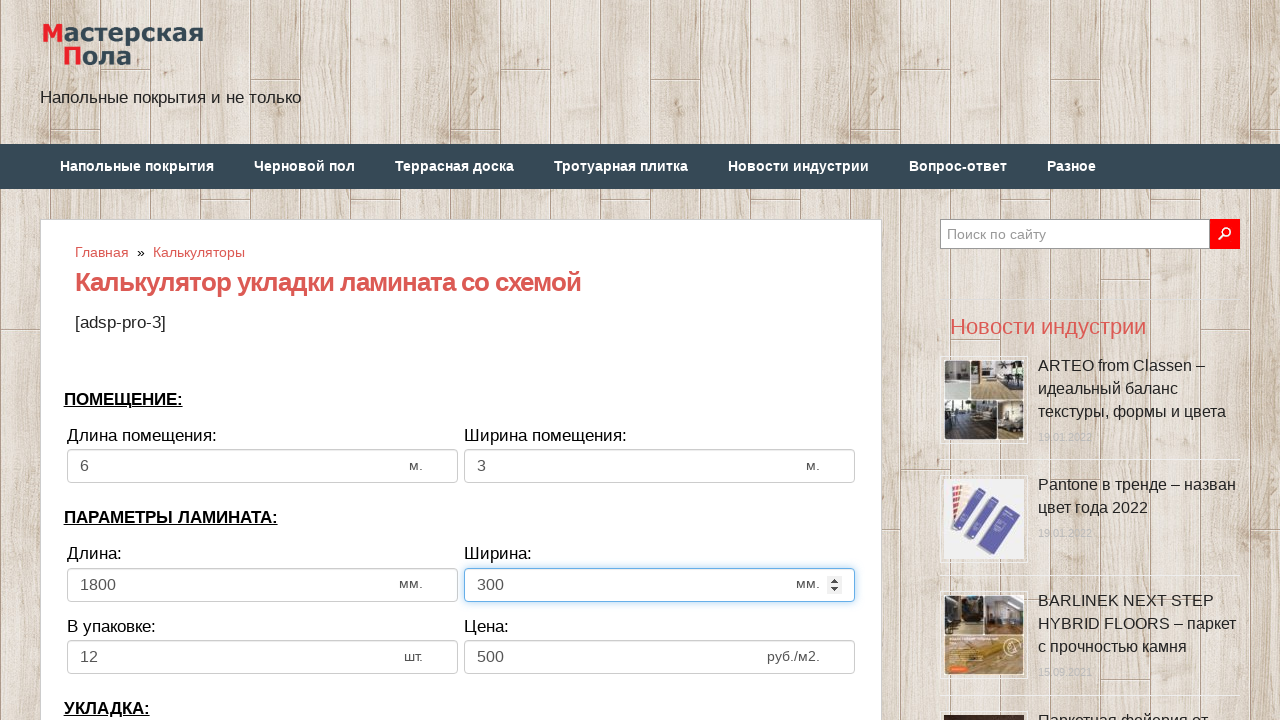

Cleared price input field on input[name='calc_price']
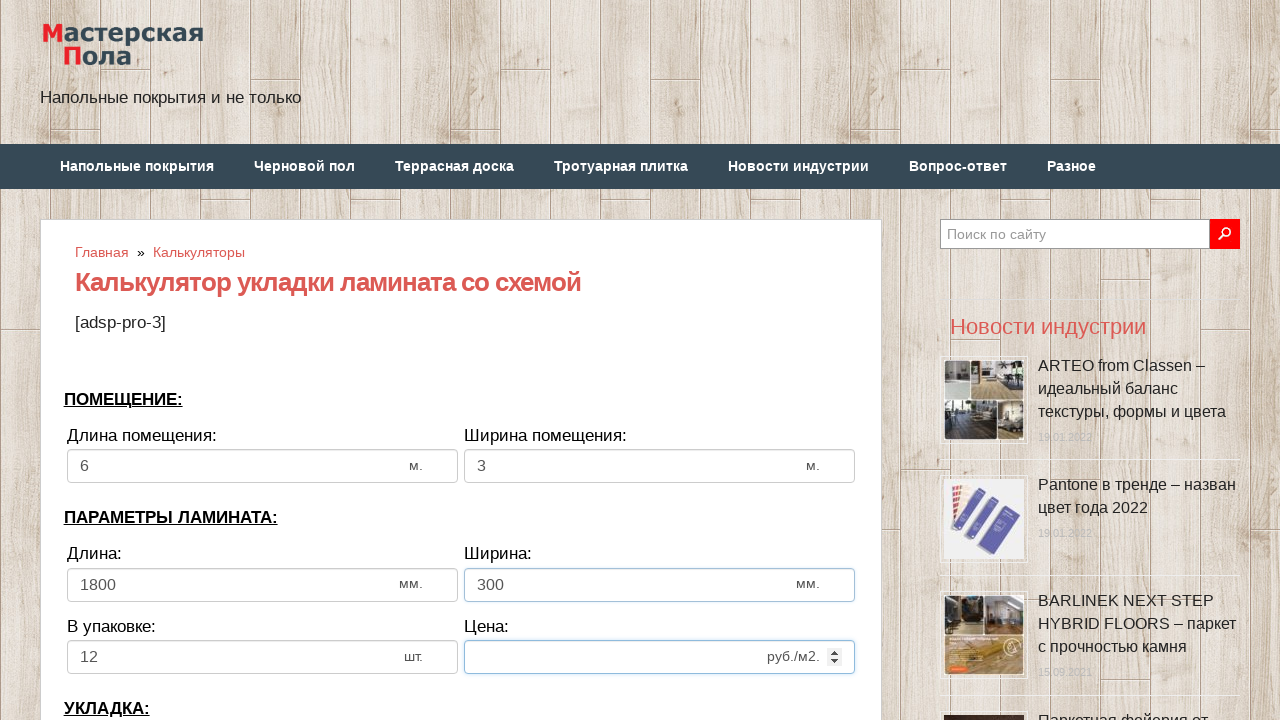

Filled price with 700 on input[name='calc_price']
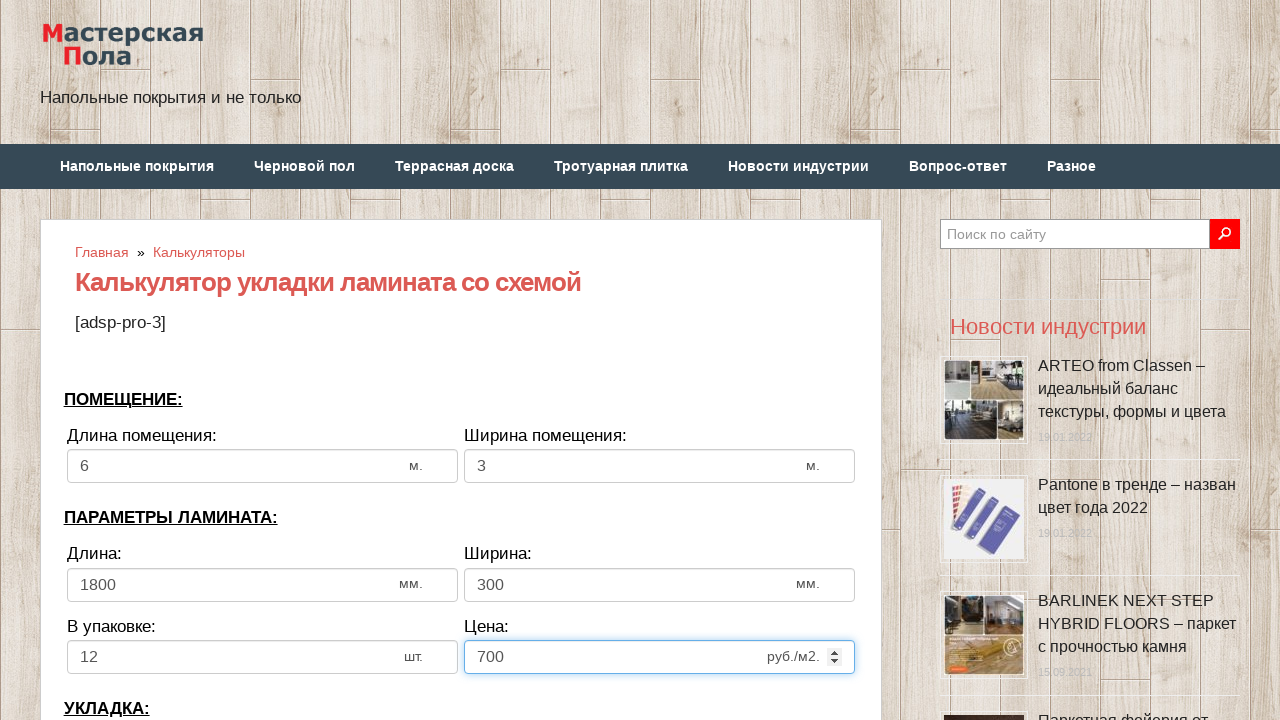

Cleared row offset input field on input[name='calc_bias']
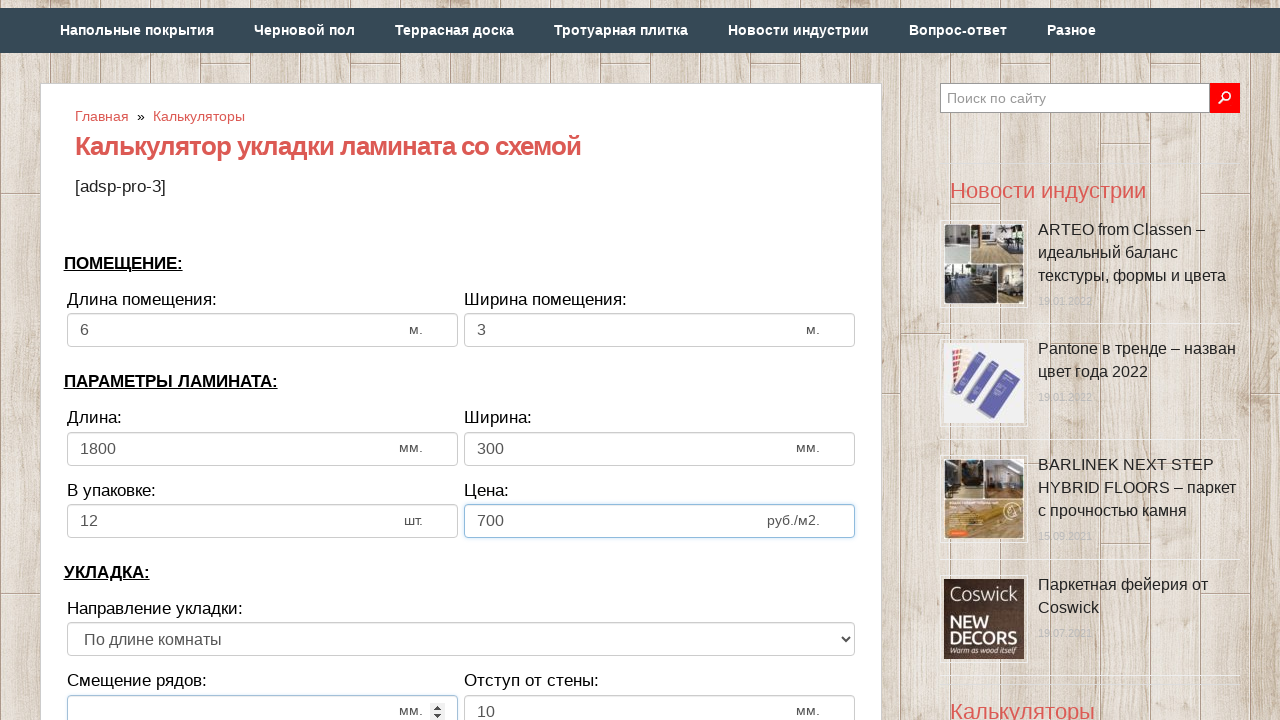

Filled row offset with 400 on input[name='calc_bias']
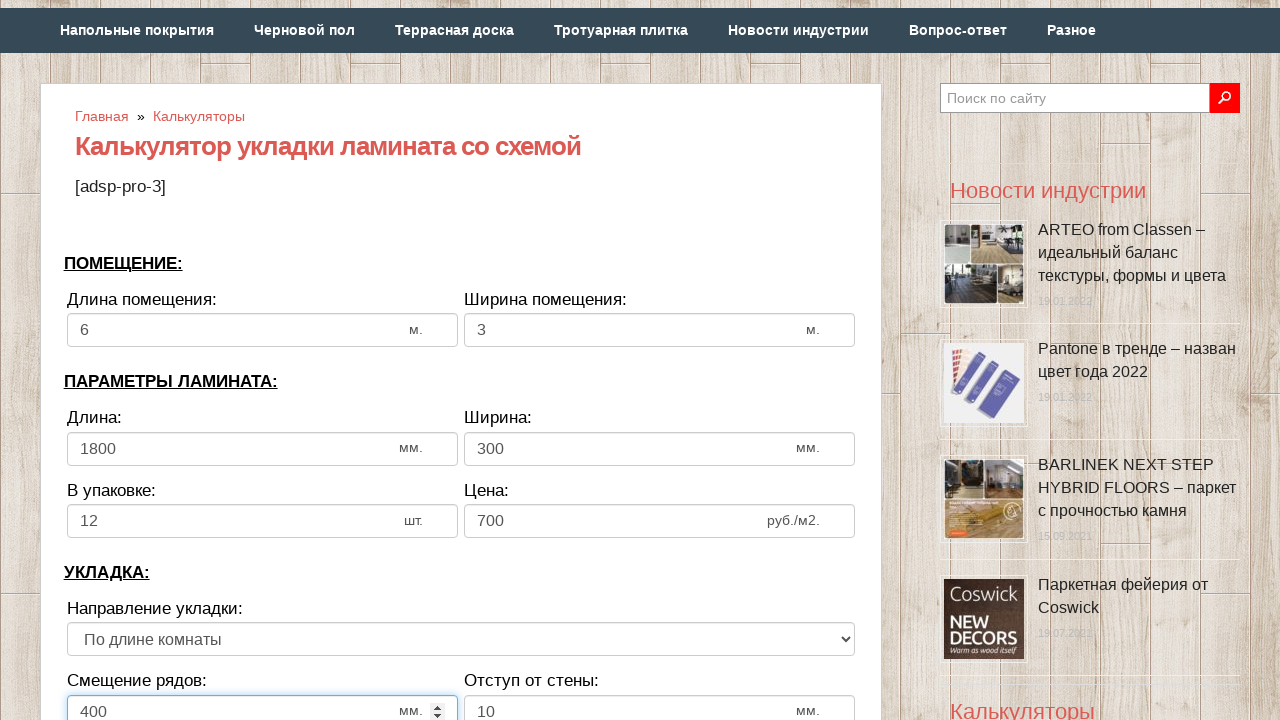

Selected laying direction along width on select[name='calc_direct']
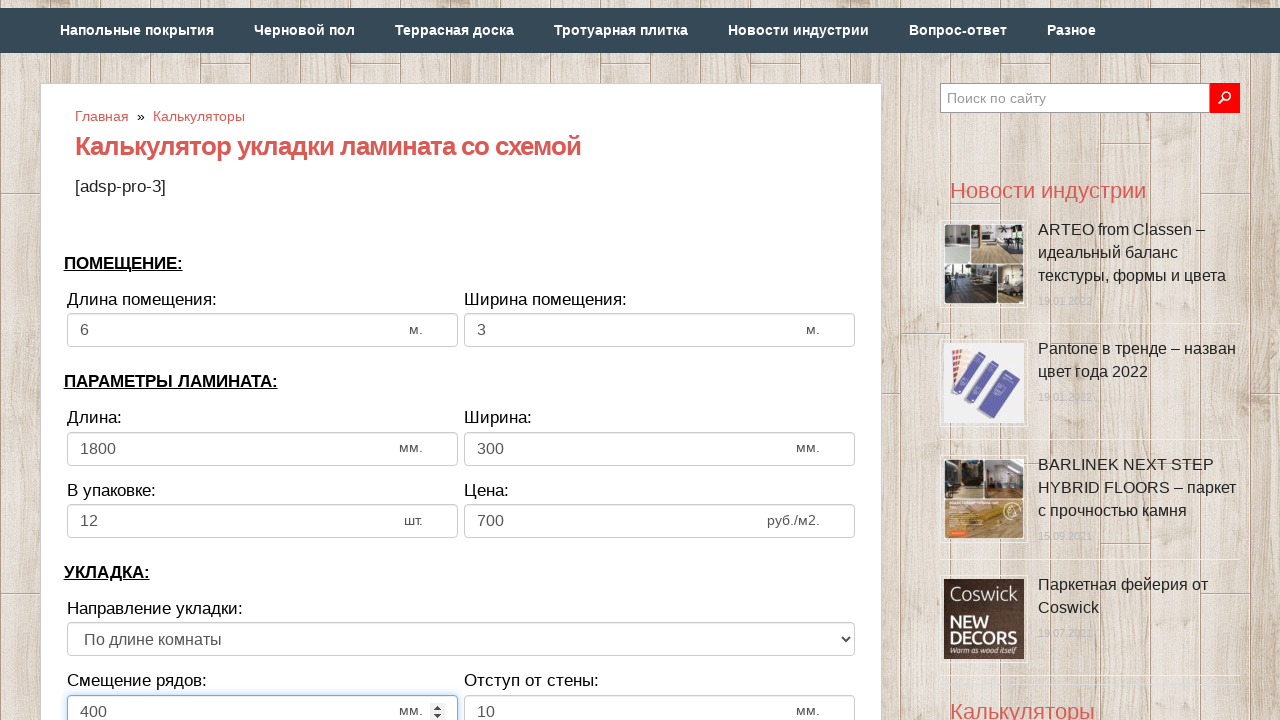

Clicked calculate button at (461, 361) on .btn-secondary
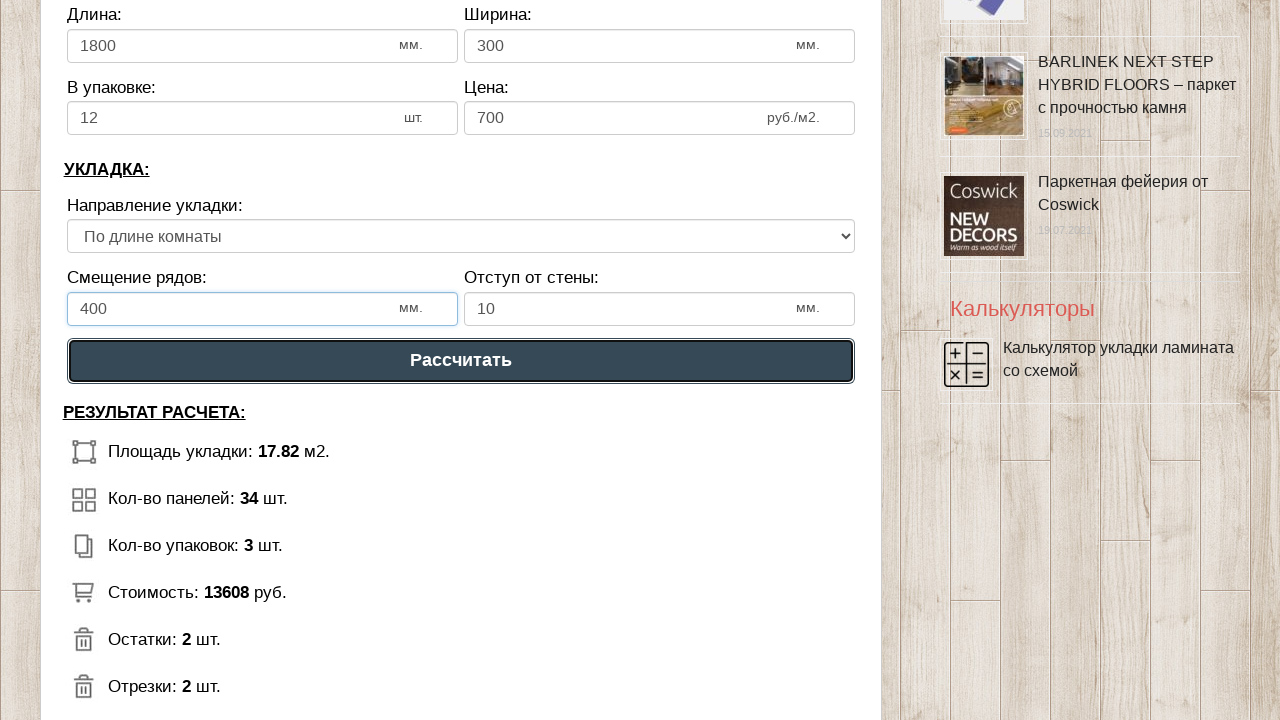

Results loaded successfully
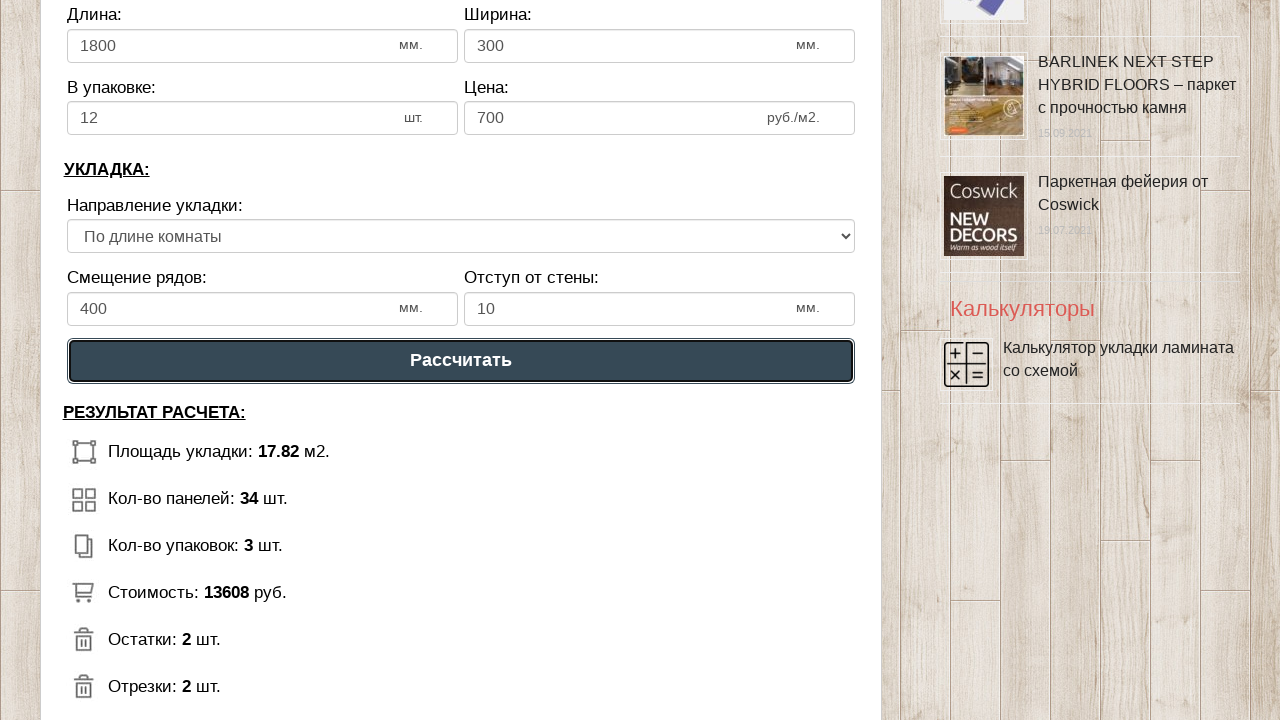

Verified calculated laminate area: 17.82 м2
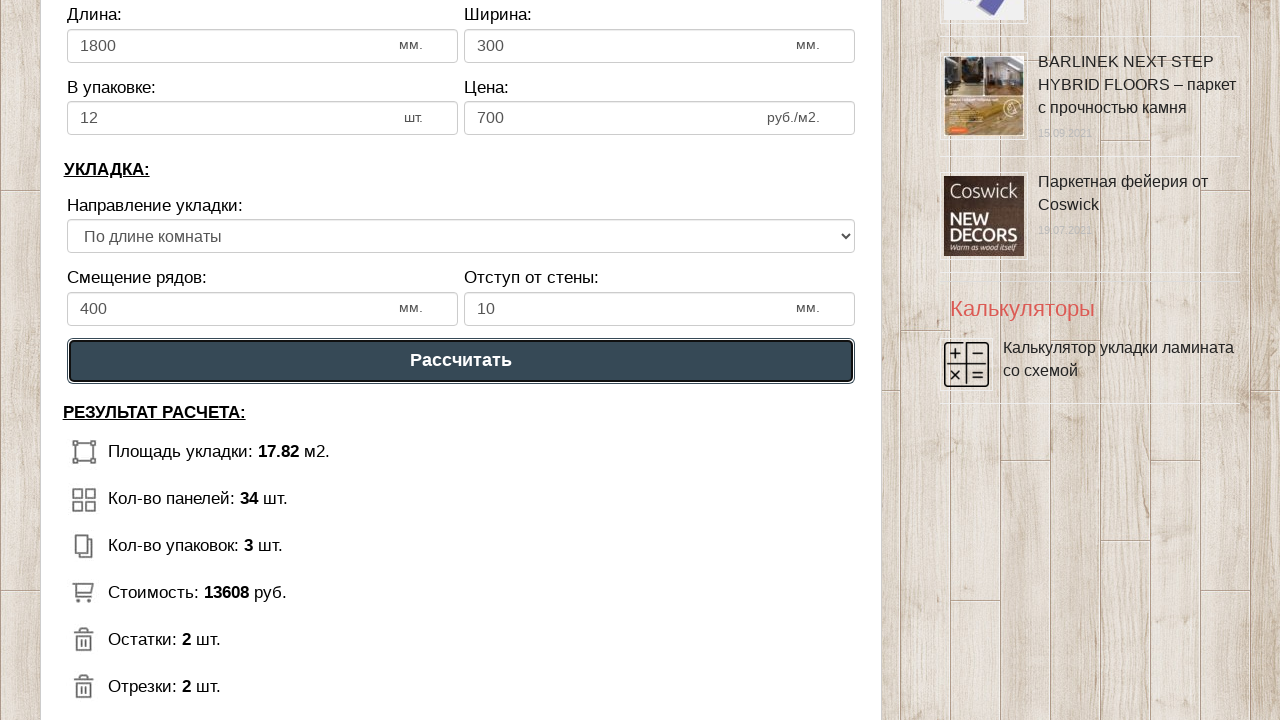

Verified plank count: 34 шт
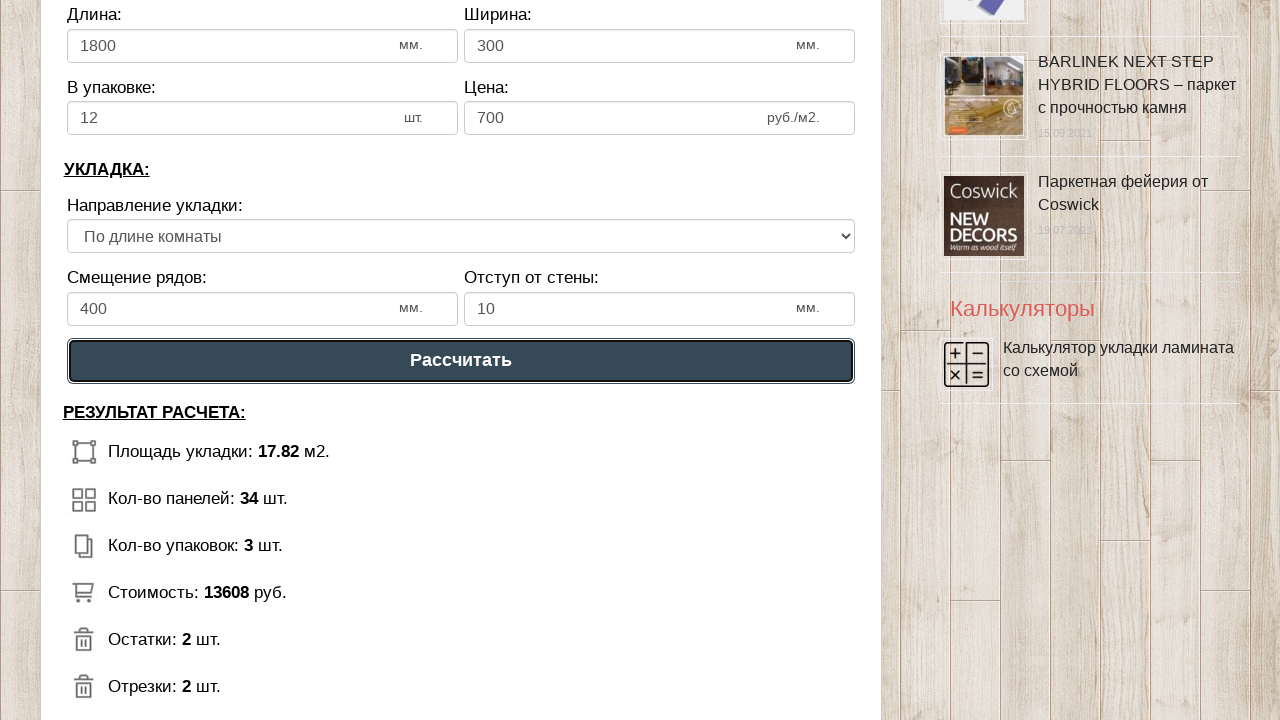

Verified pack count: 3 шт
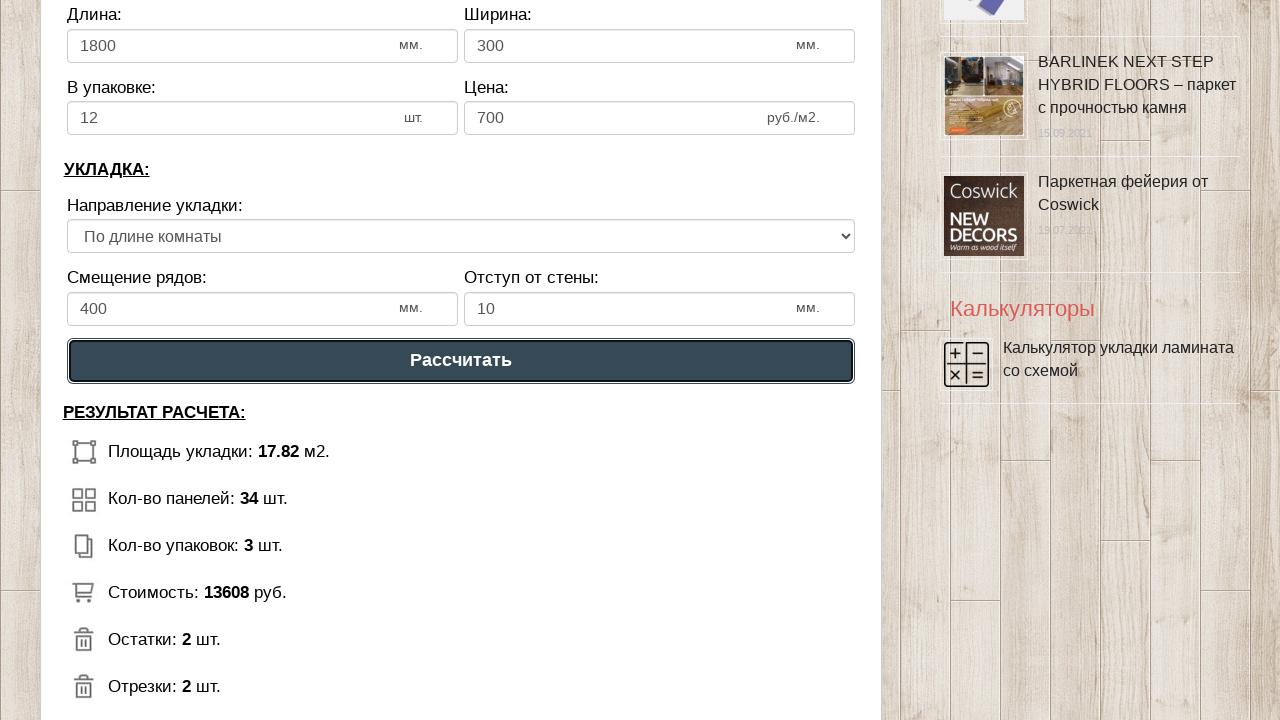

Verified total price: 13608 руб
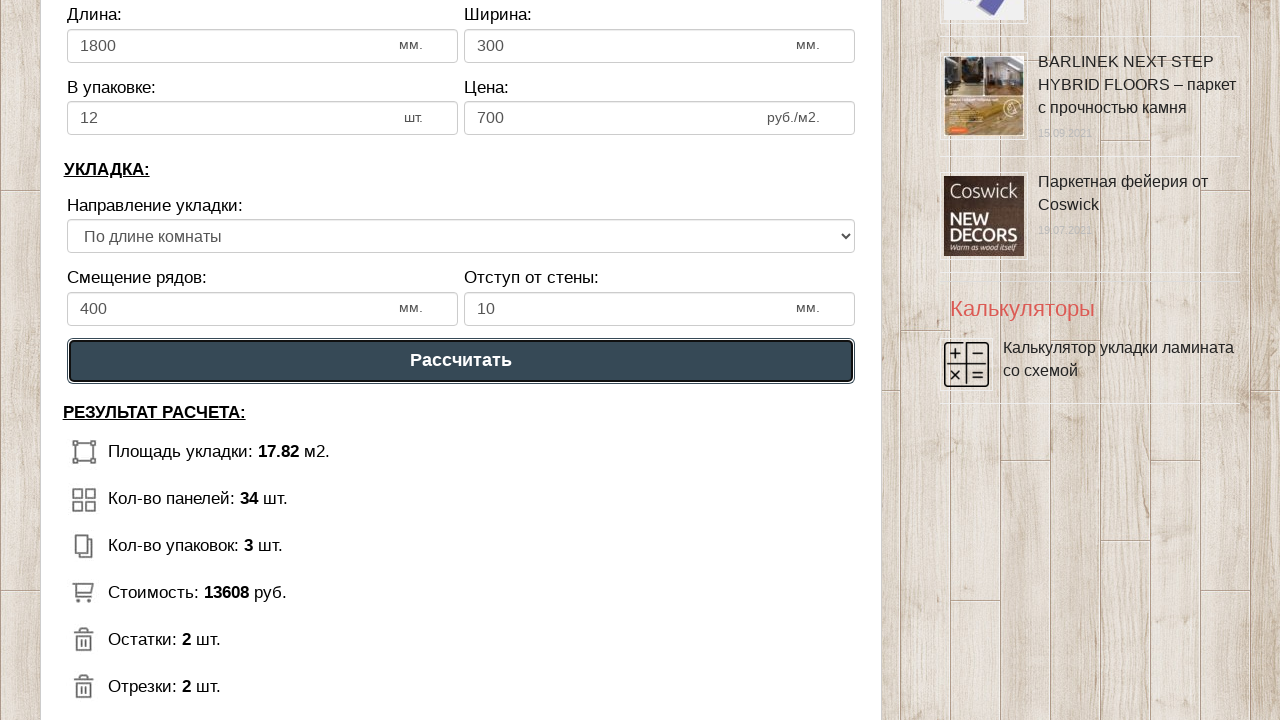

Verified surplus planks: 2 шт
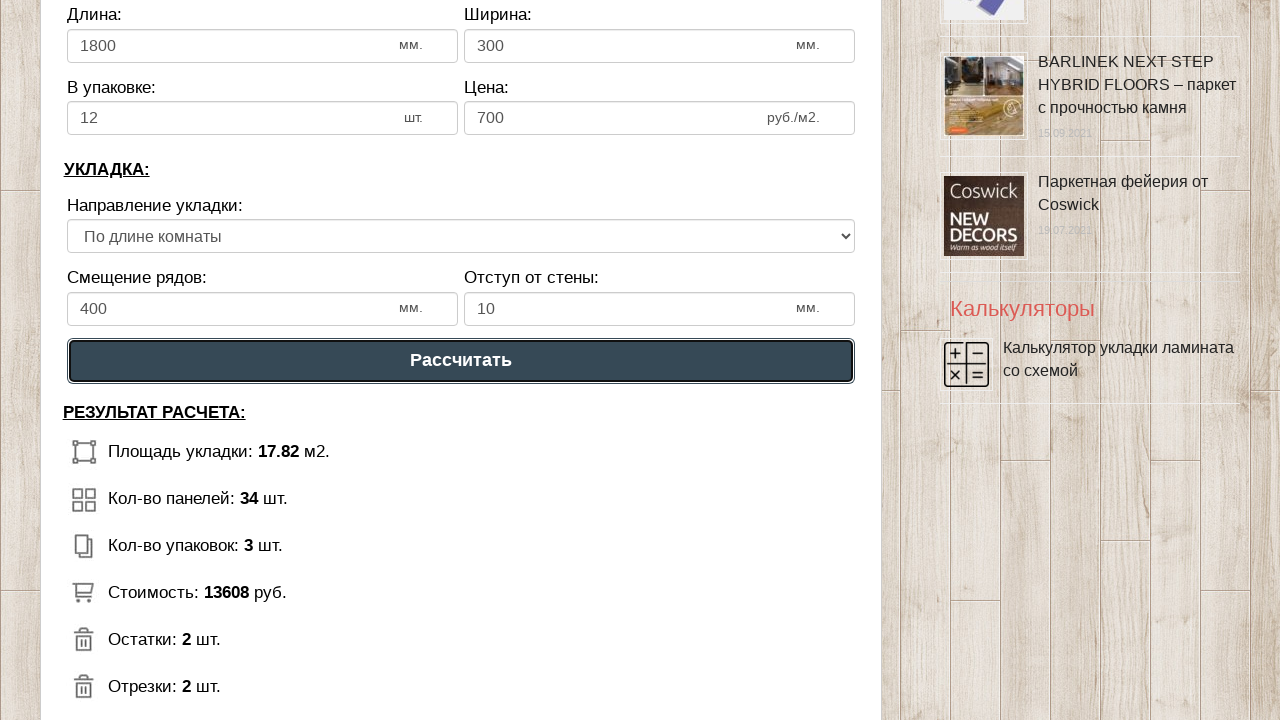

Verified waste planks: 2 шт - all assertions passed
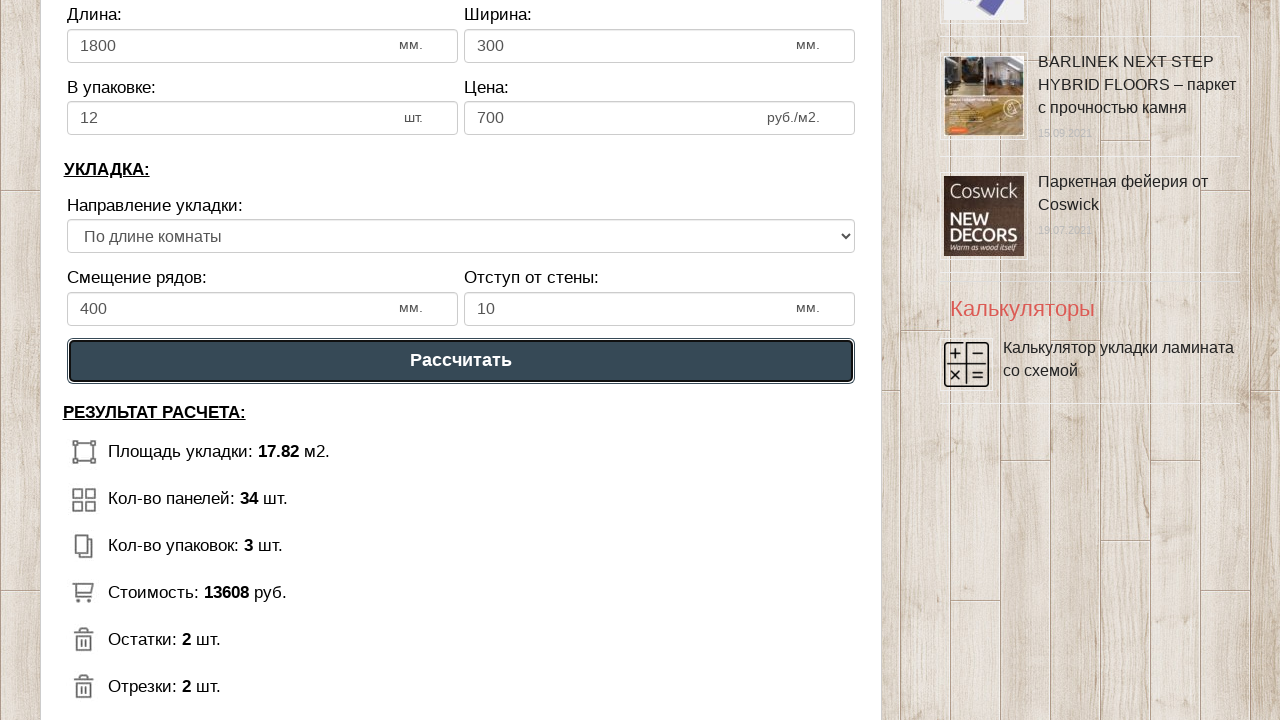

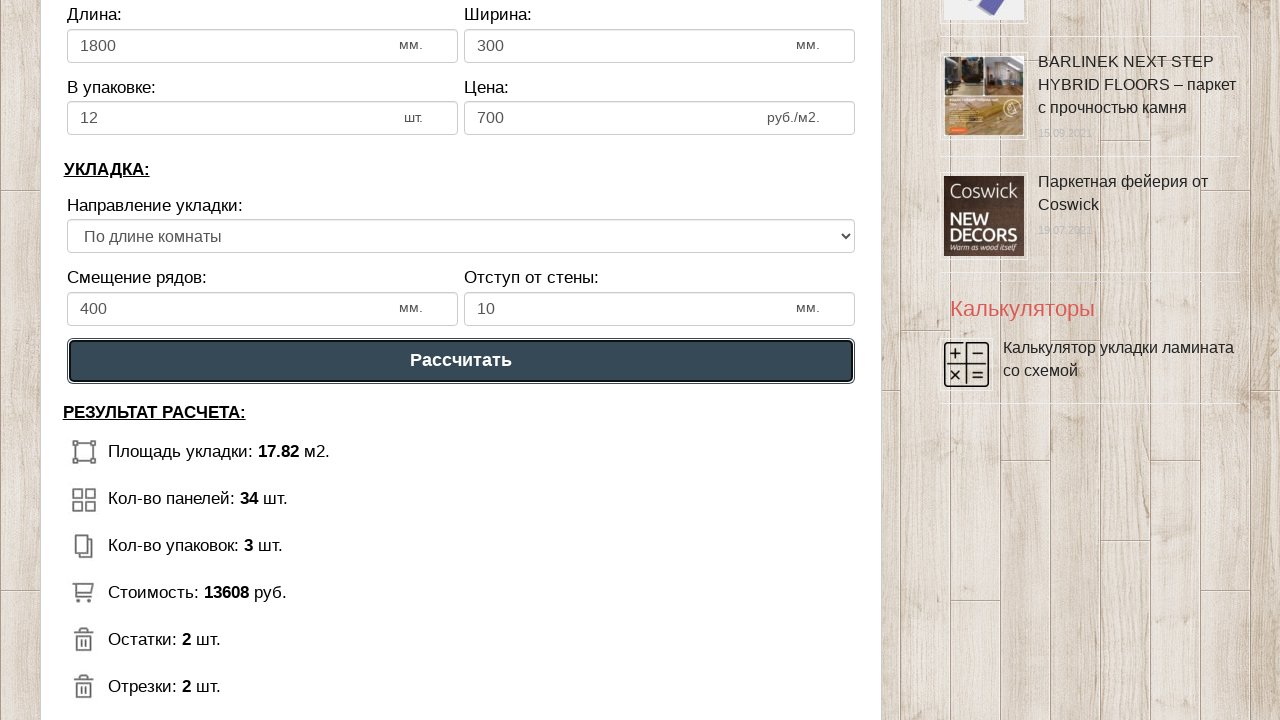